Tests page zoom functionality on the jQuery UI draggable demo page by setting the page zoom to 170%

Starting URL: https://jqueryui.com/draggable/

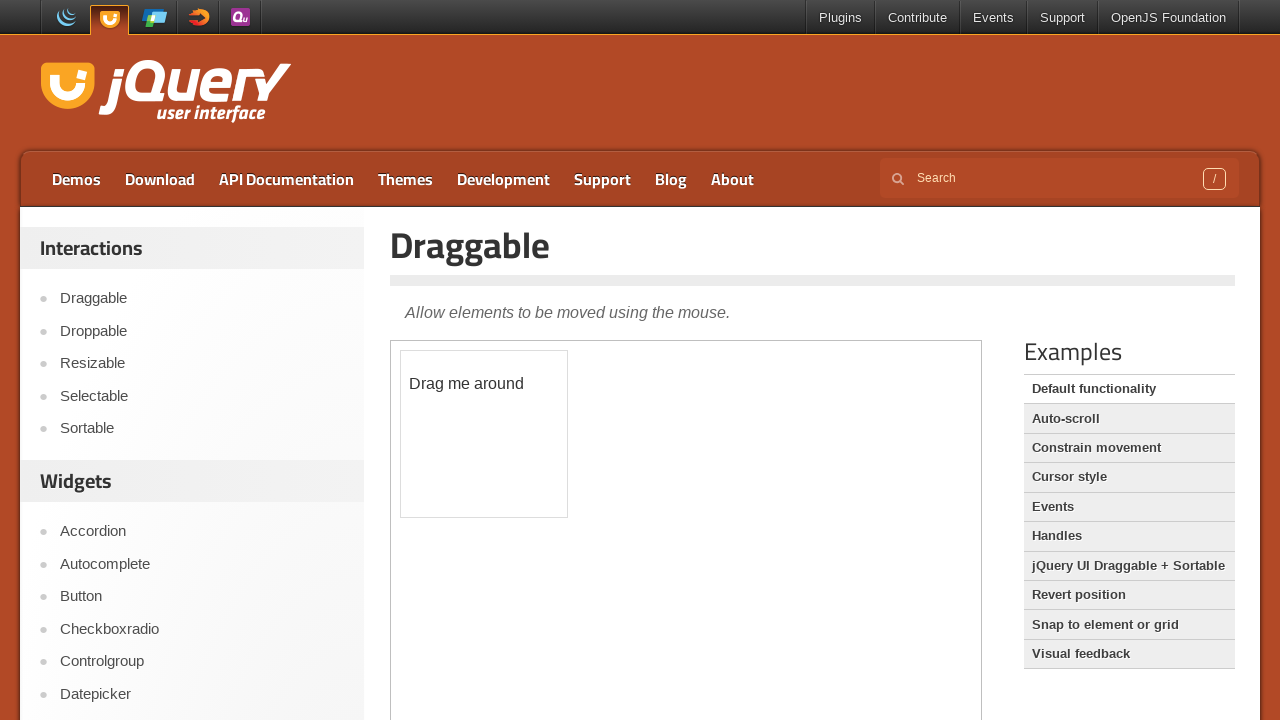

Navigated to jQuery UI draggable demo page
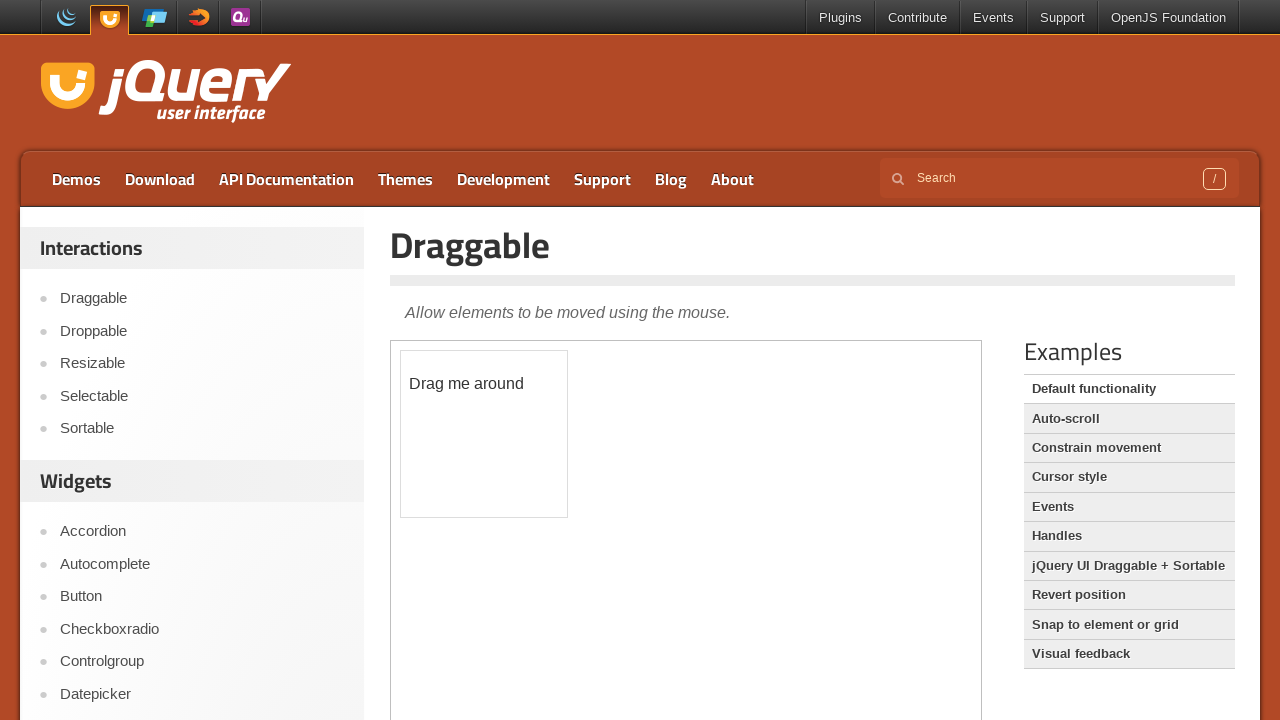

Set page zoom to 170%
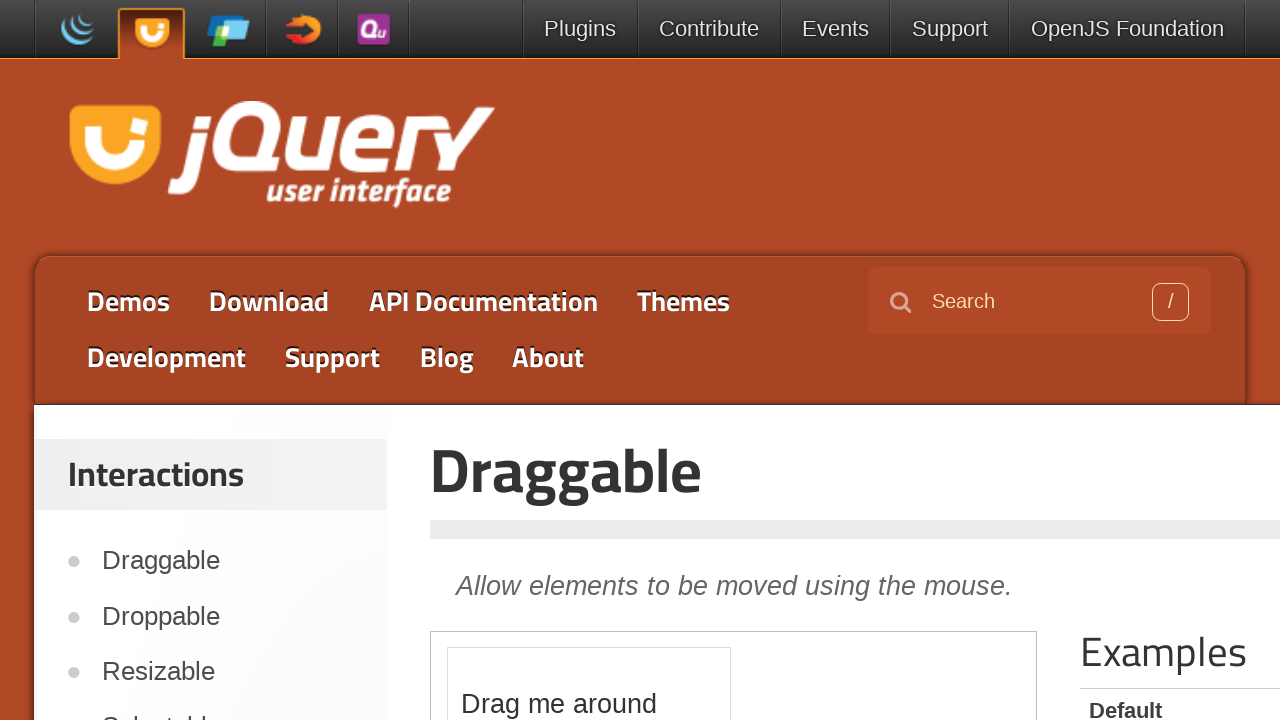

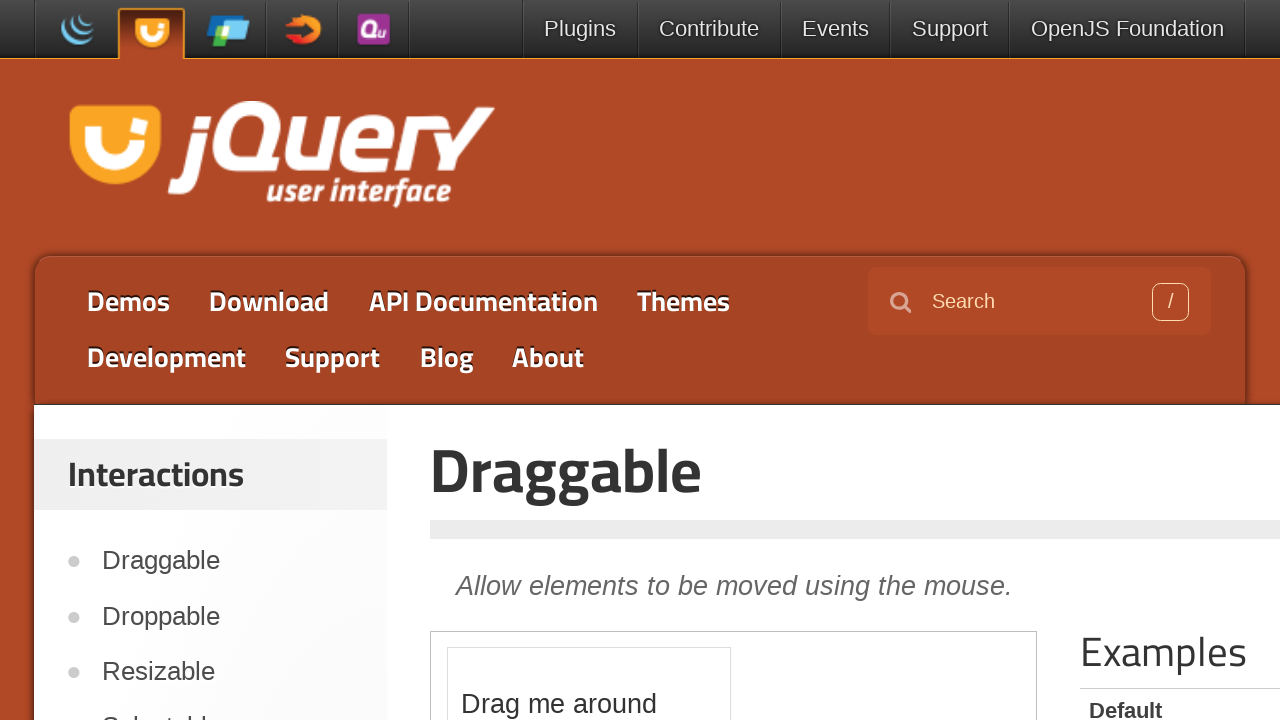